Navigates to Fast.com speed test website and waits for the speed test results to appear

Starting URL: https://fast.com/

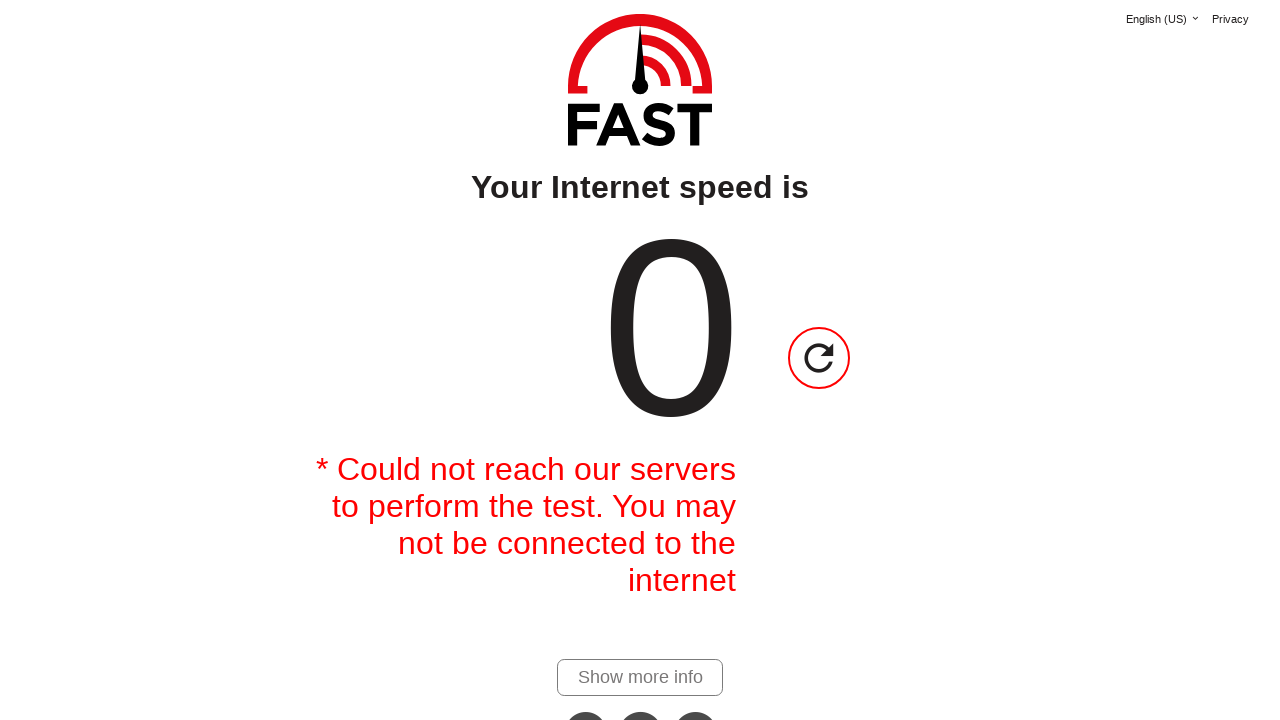

Navigated to Fast.com speed test website
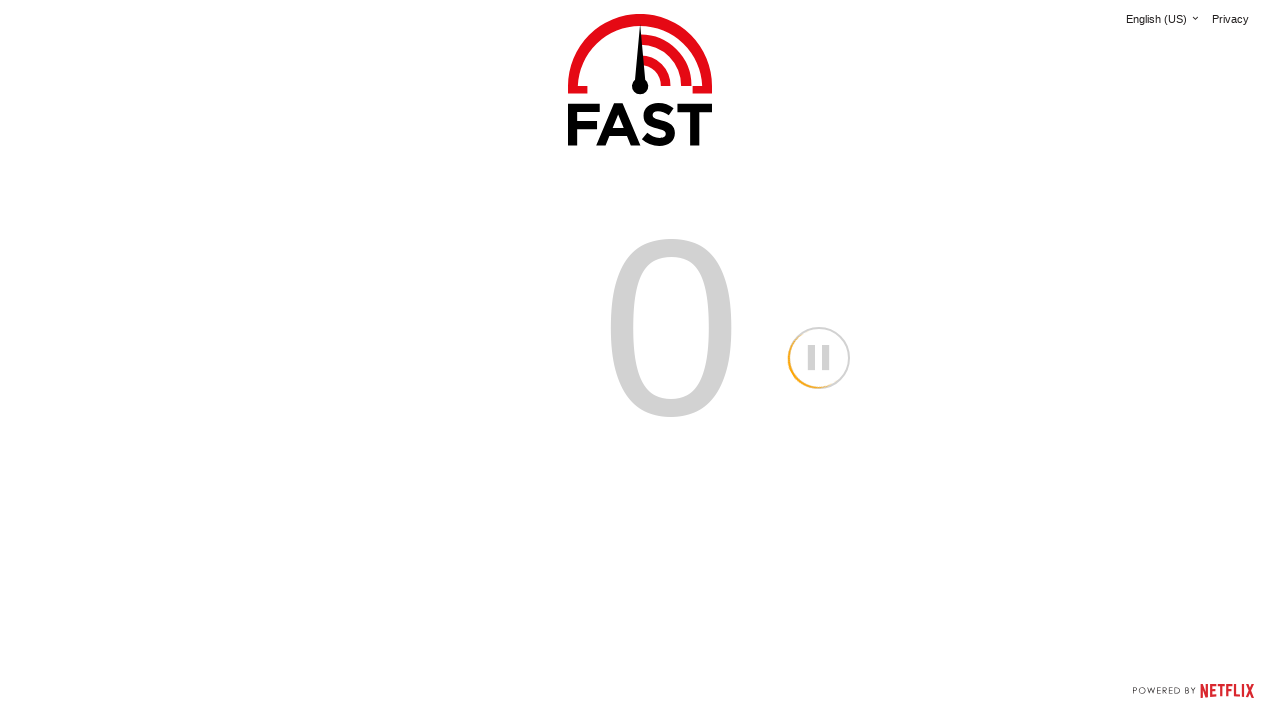

Speed test results appeared - speed value element is now visible
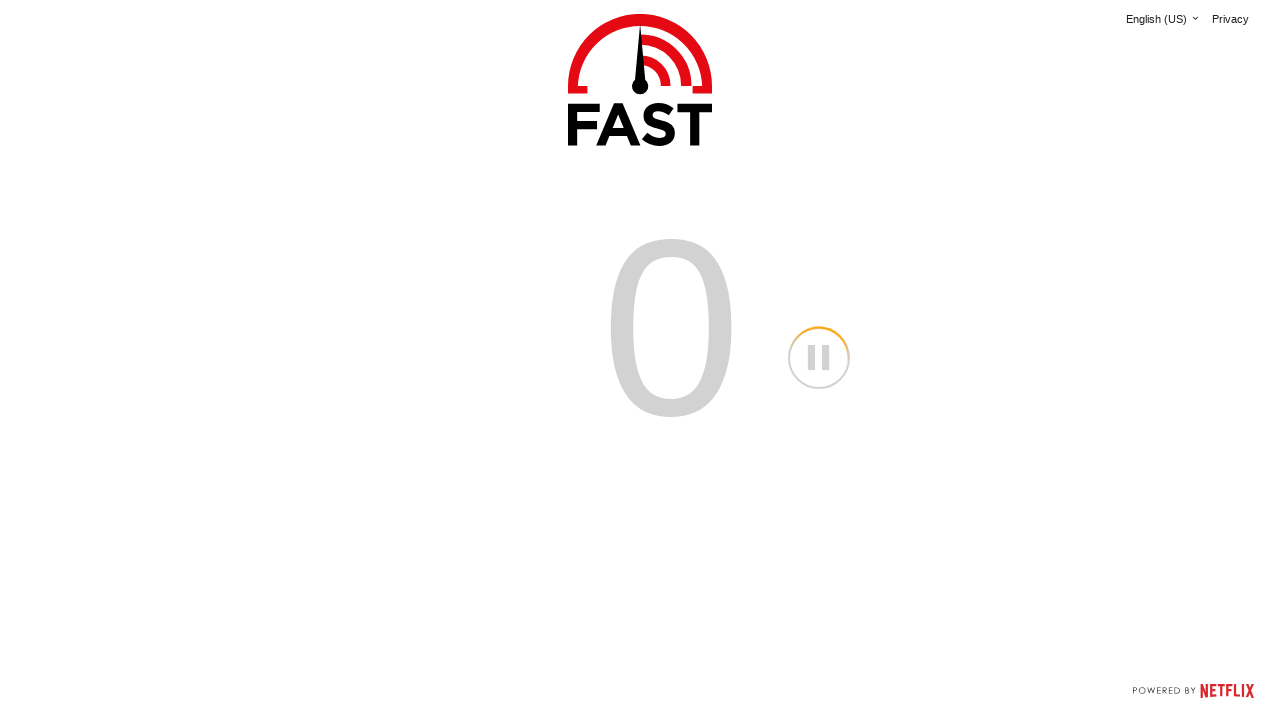

Located speed value element
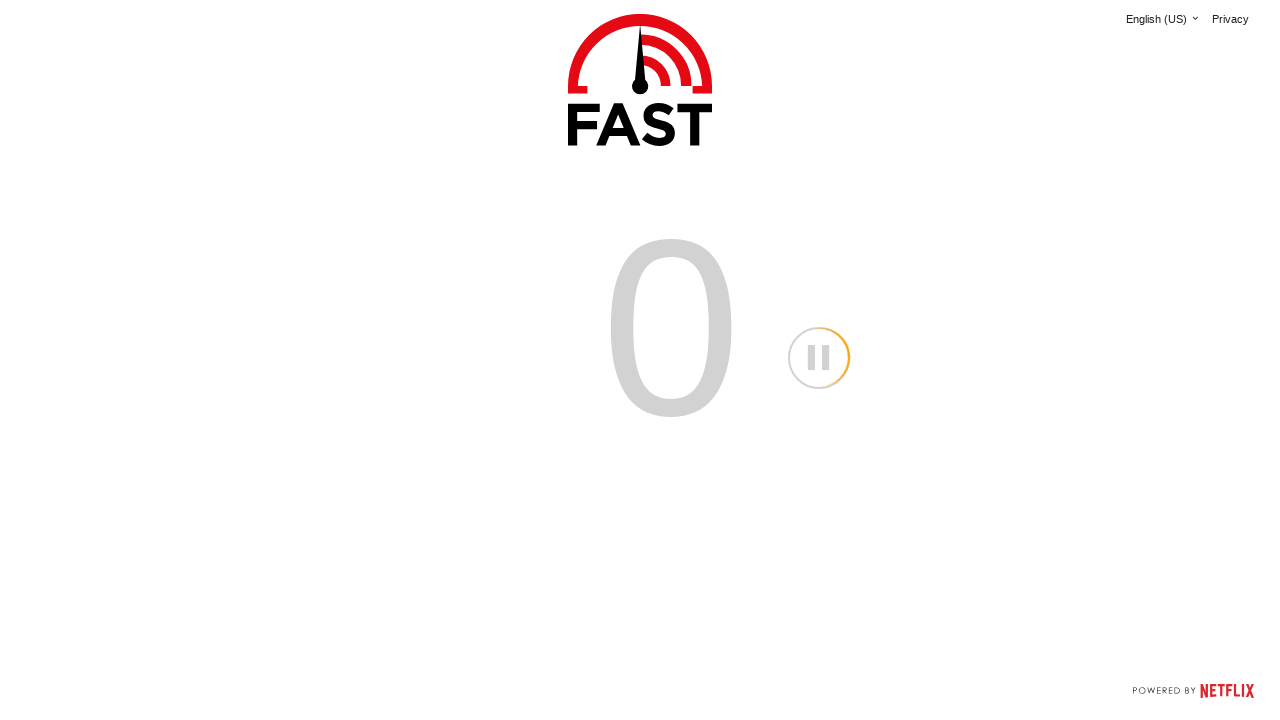

Verified that speed value element is visible
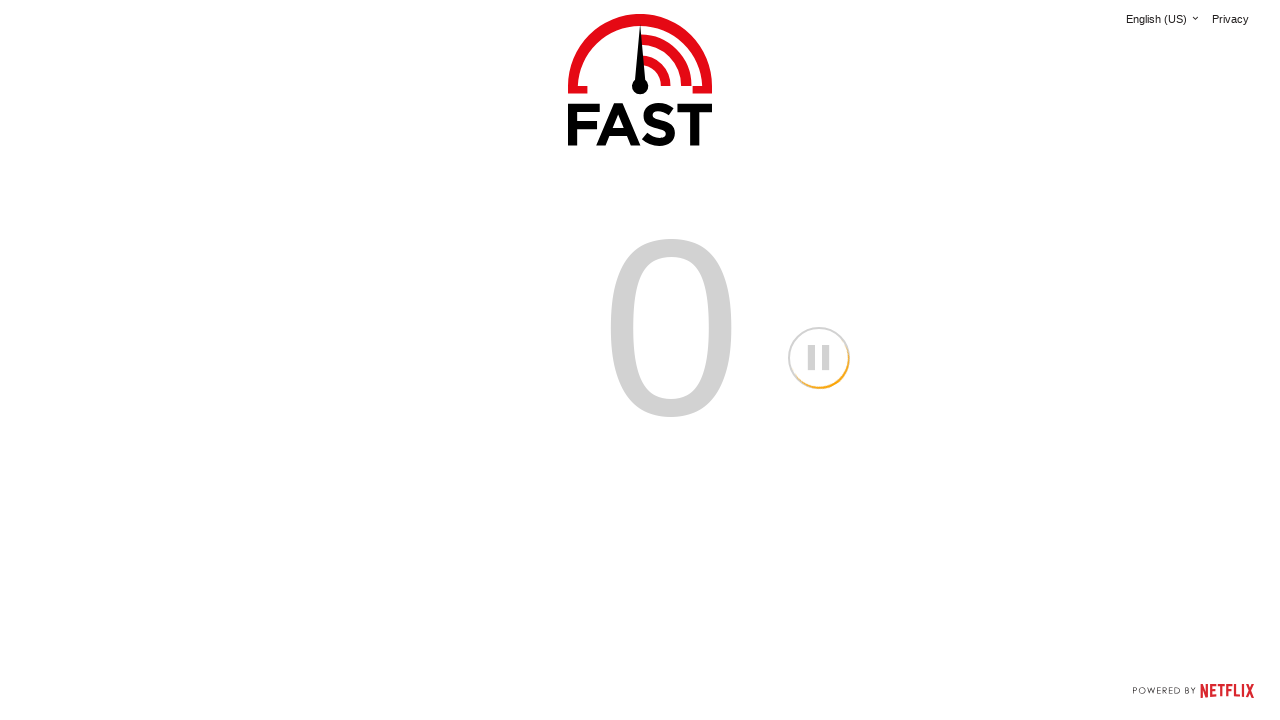

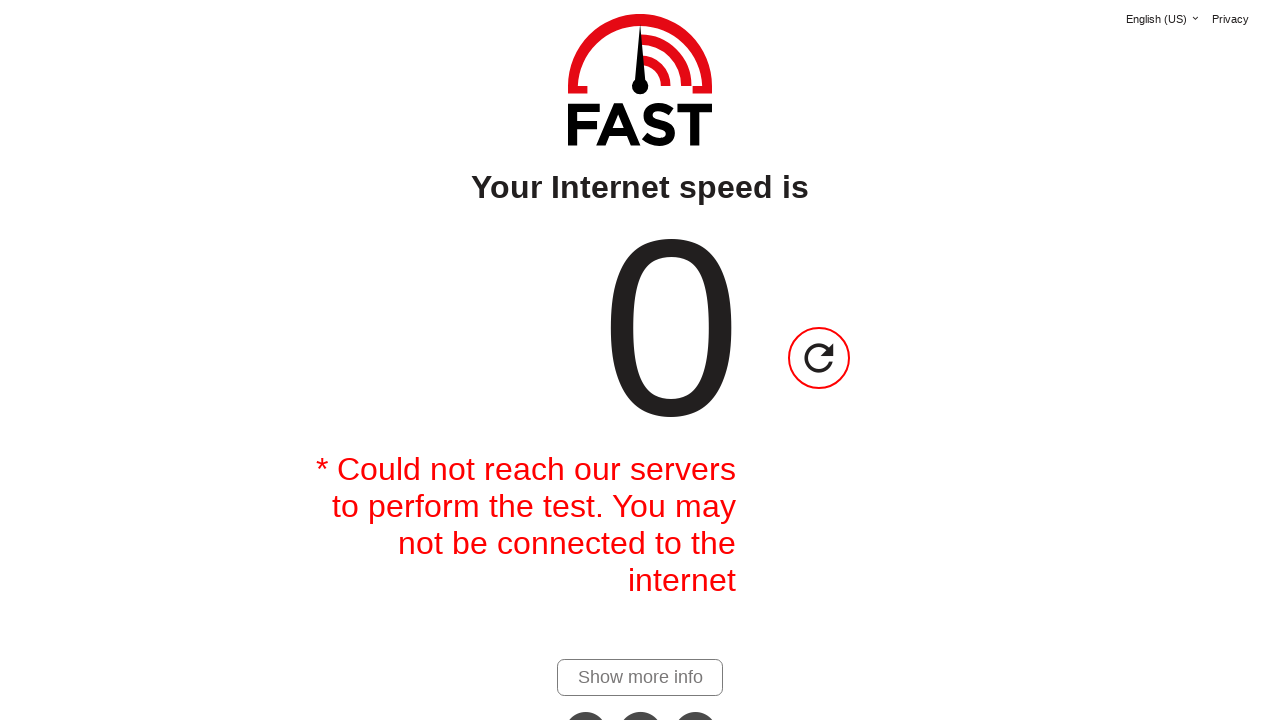